Tests infinite scroll functionality by scrolling to the footer and verifying that more articles load dynamically

Starting URL: https://techglobal-training.com/frontend

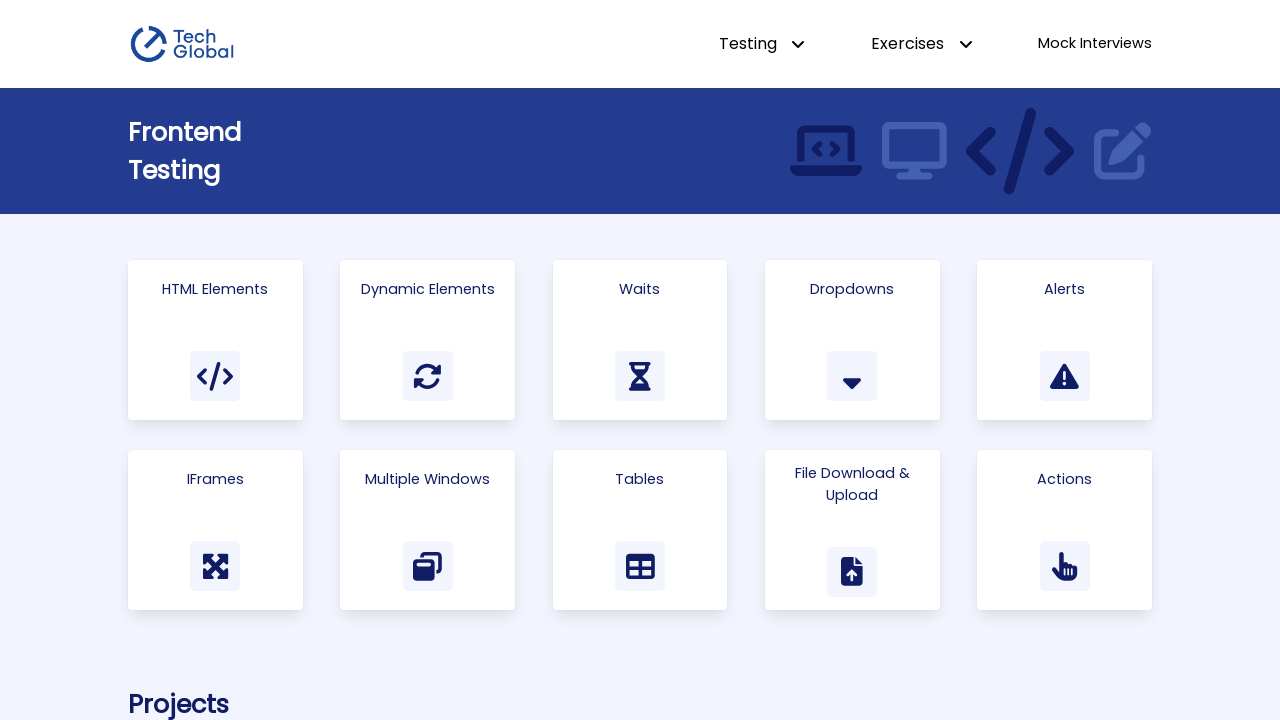

Clicked on 'Infinite Scroll' link at (374, 360) on text=Infinite Scroll
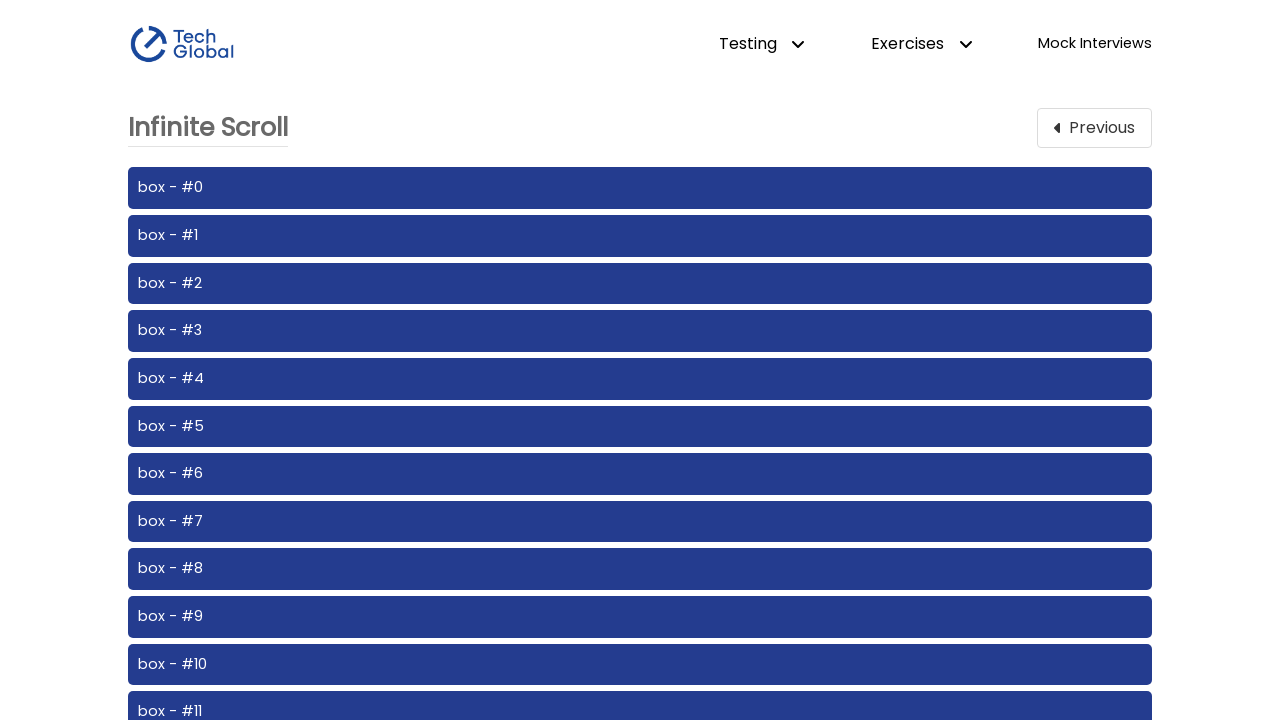

Articles loaded in infinite scroll component
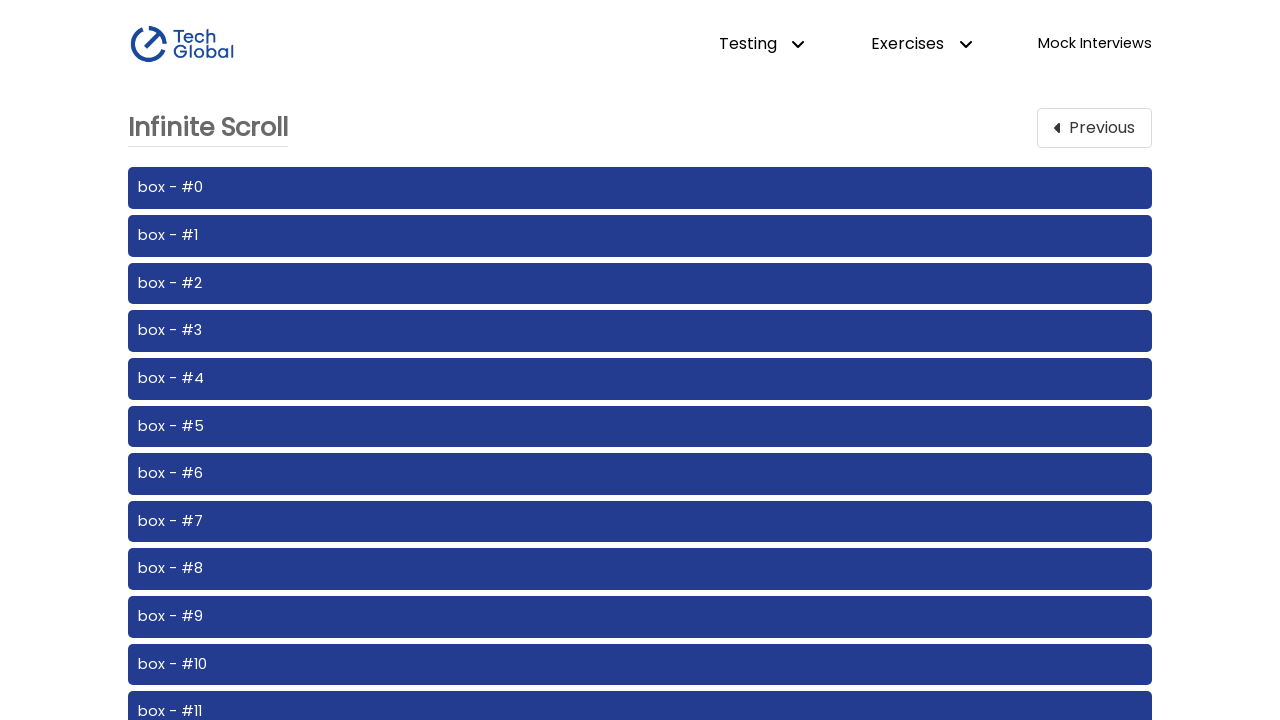

Initial article count: 20
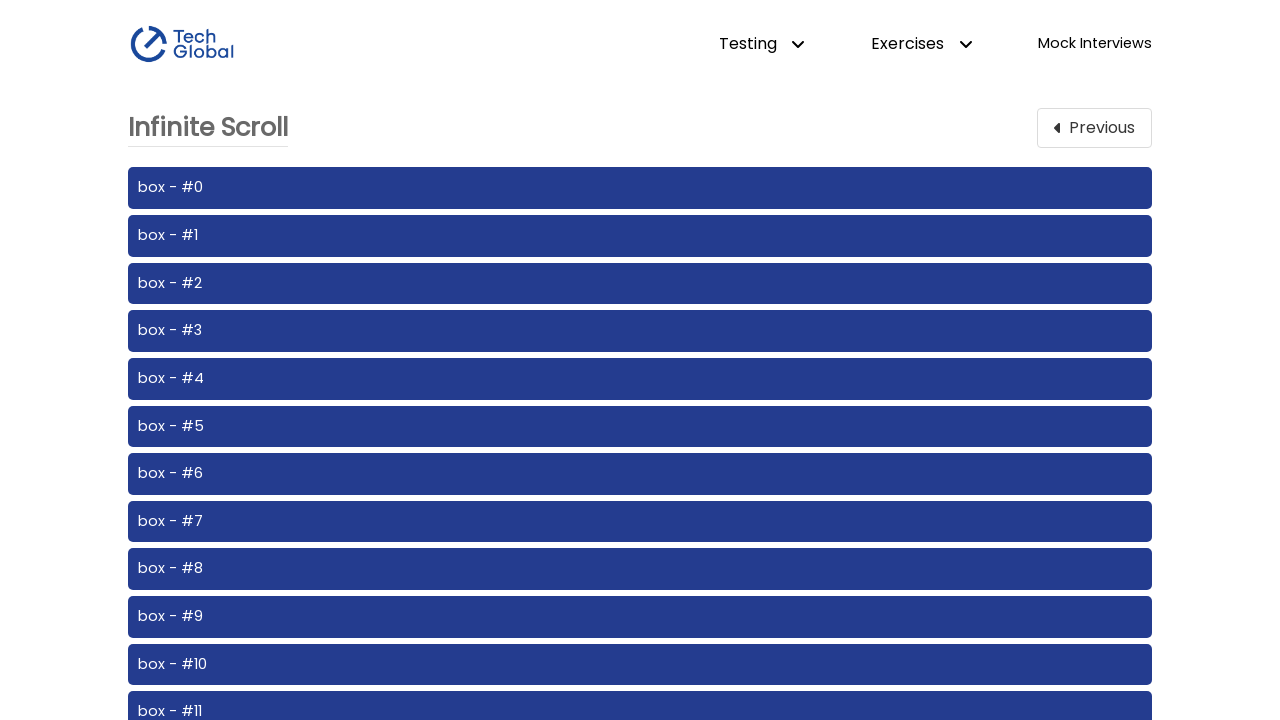

Scrolled footer into view to trigger infinite scroll
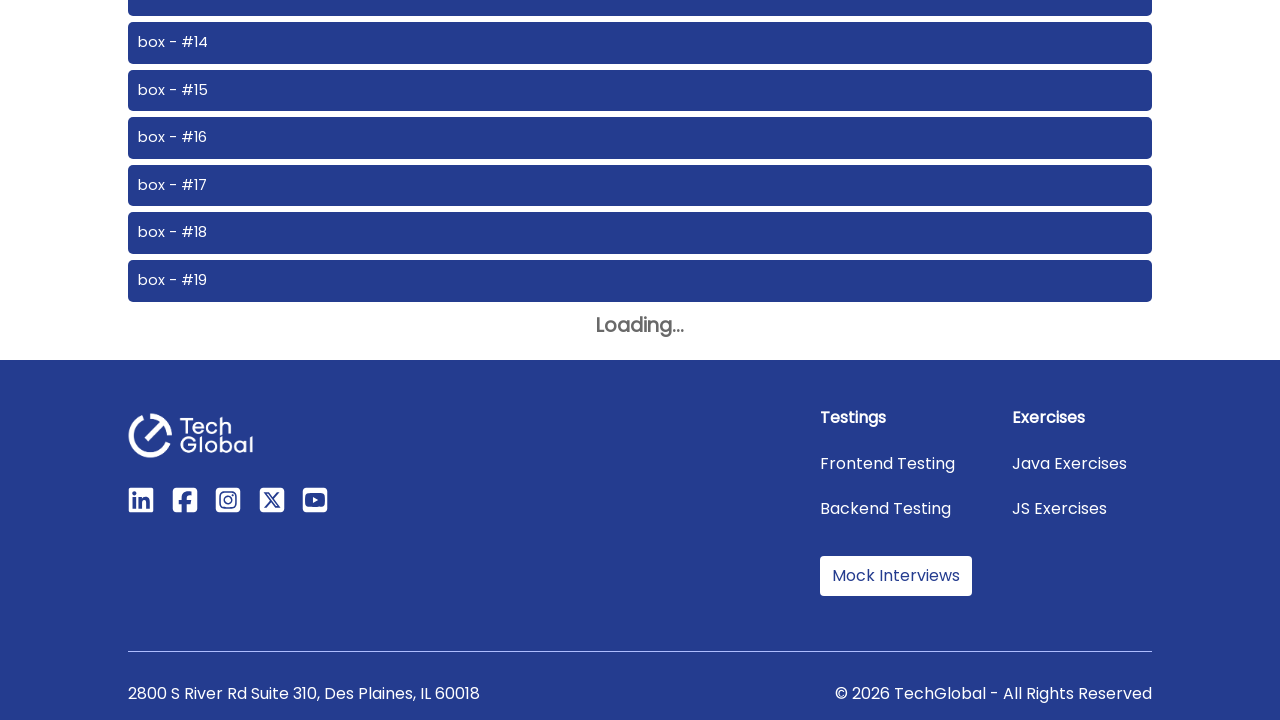

Waited 2 seconds for new articles to load dynamically
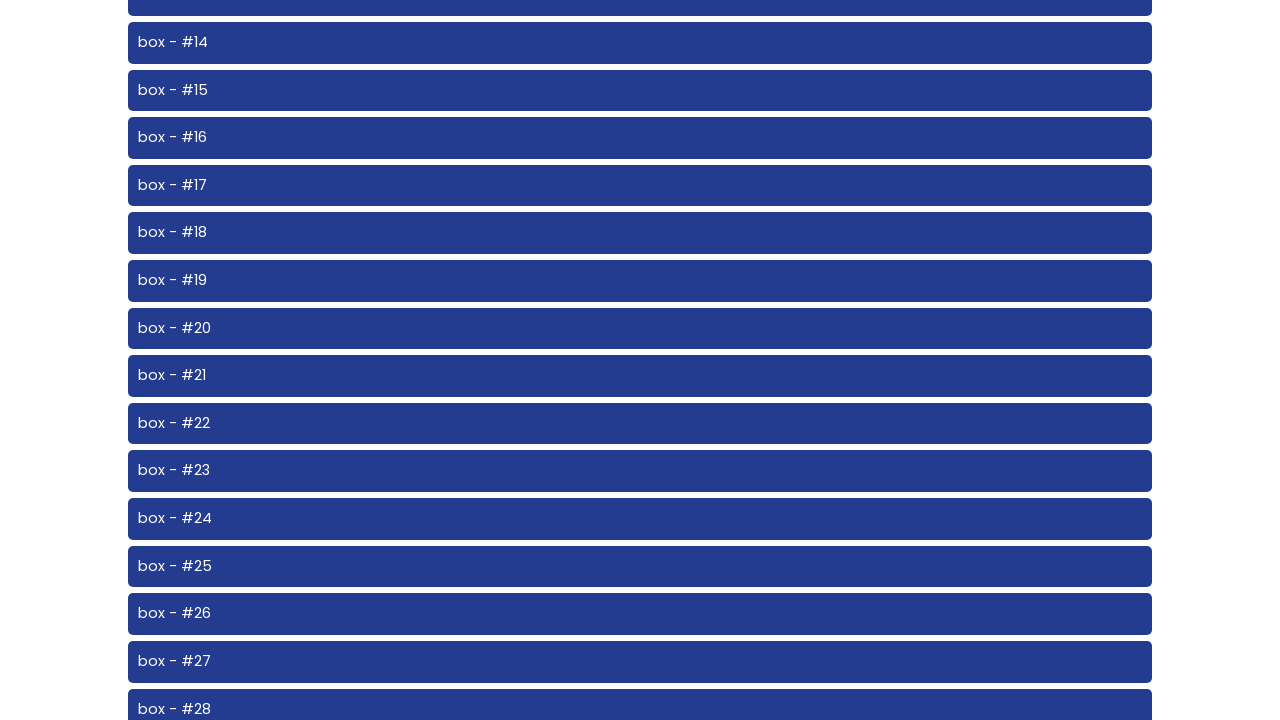

New article count: 40
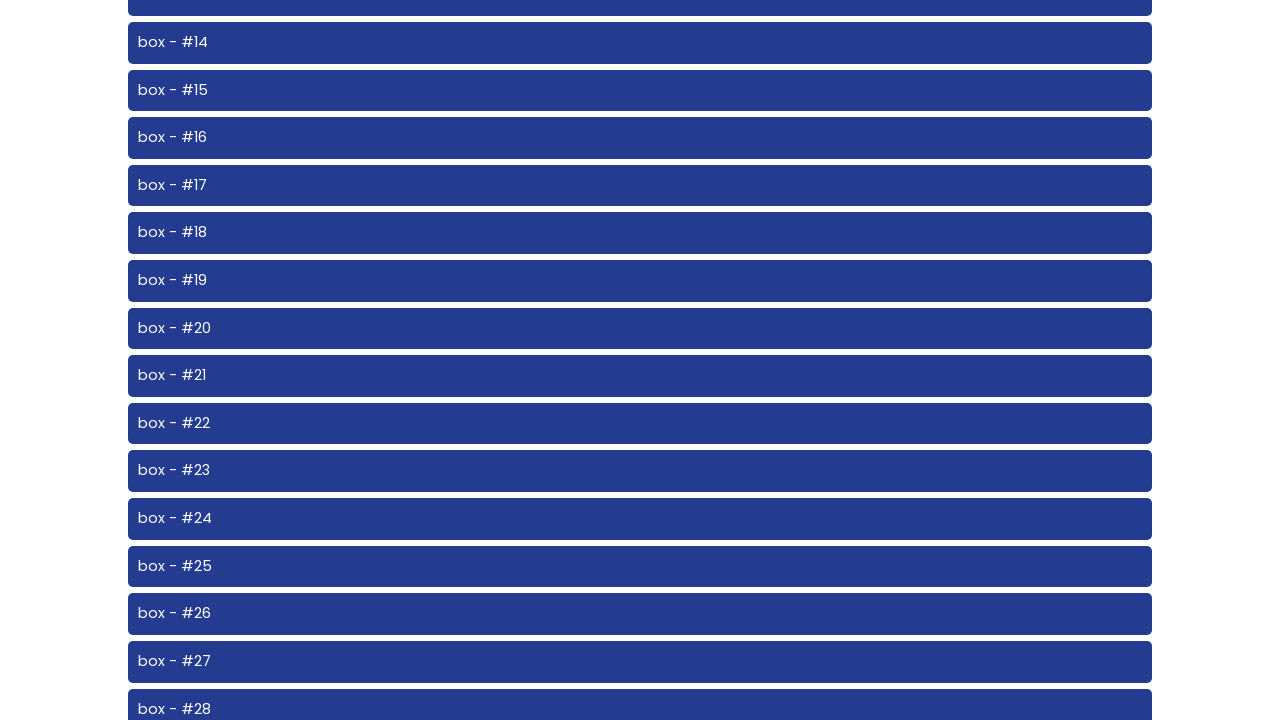

Verified that more articles loaded (initial: 20, new: 40)
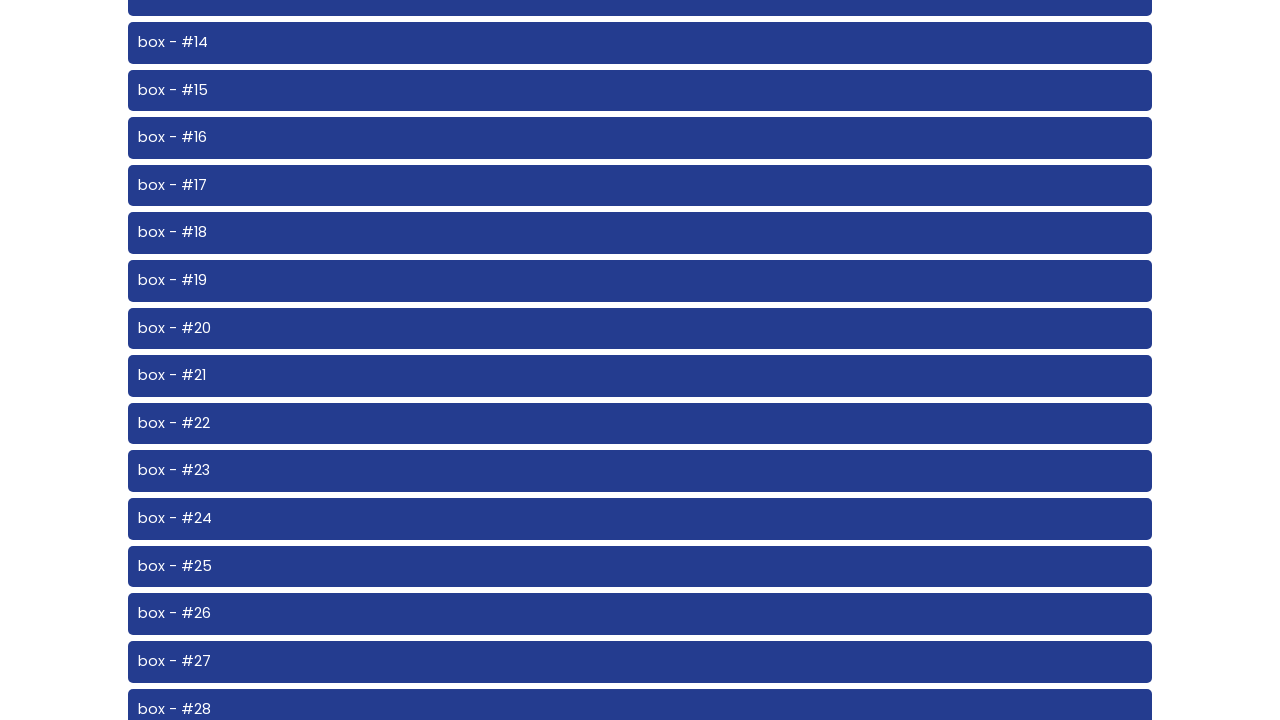

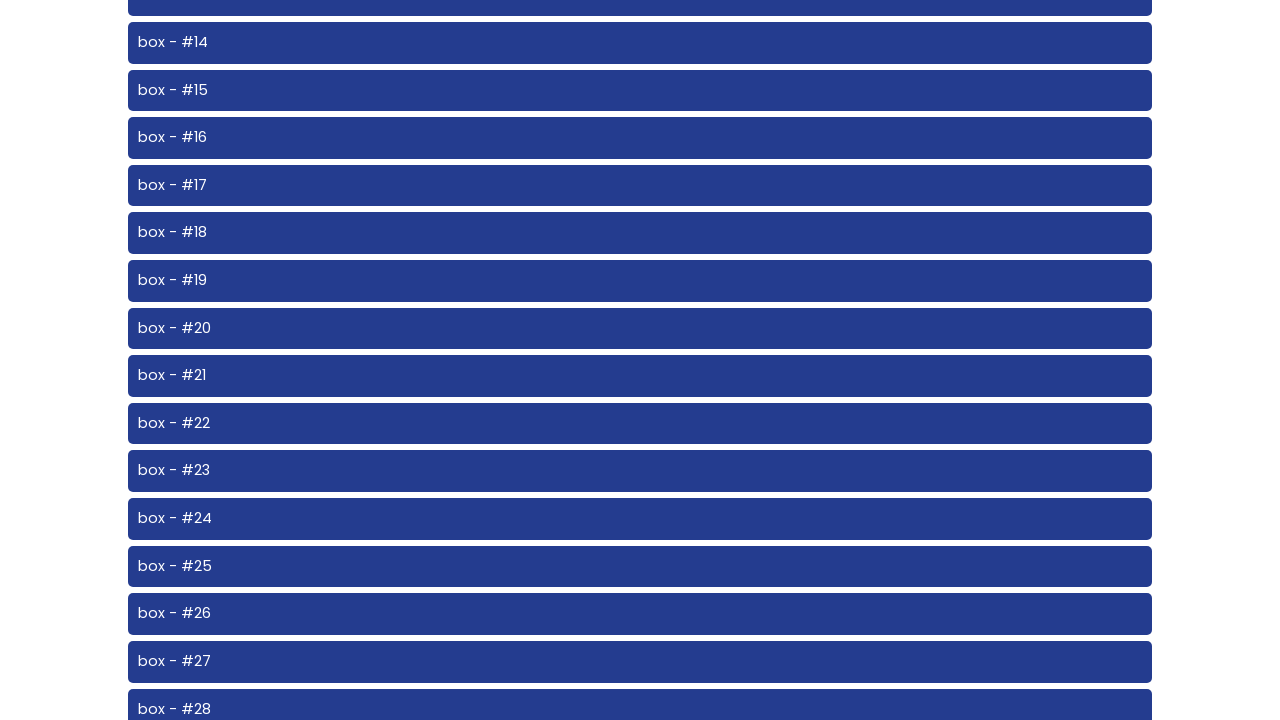